Tests slider interaction on a demo QA site by locating the slider element and moving it horizontally using drag actions

Starting URL: https://demoqa.com/slider

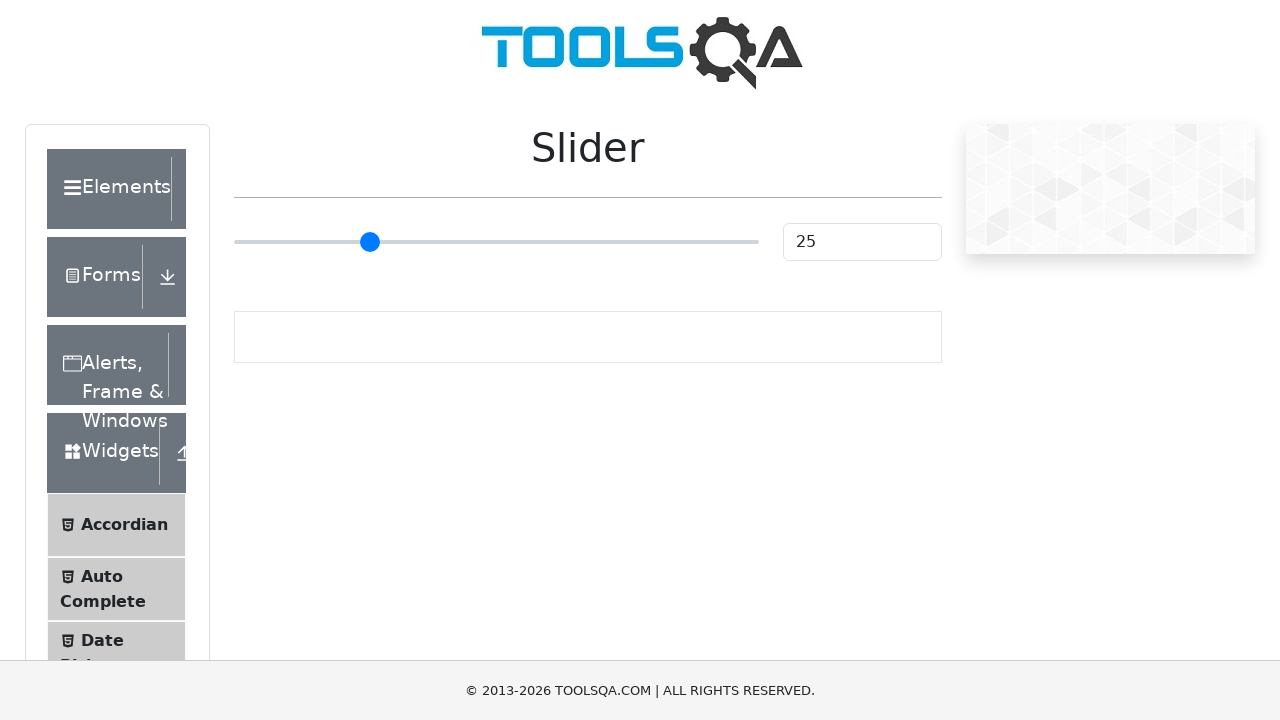

Waited for slider element to be visible
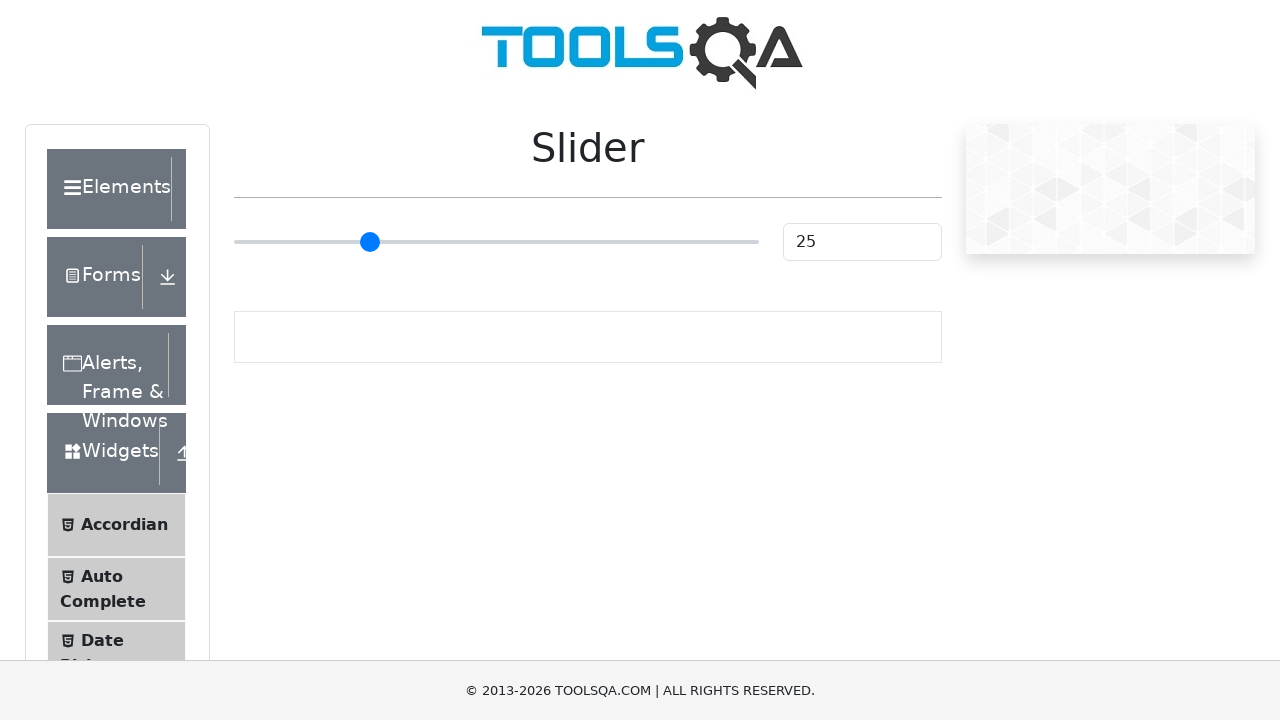

Located slider input element
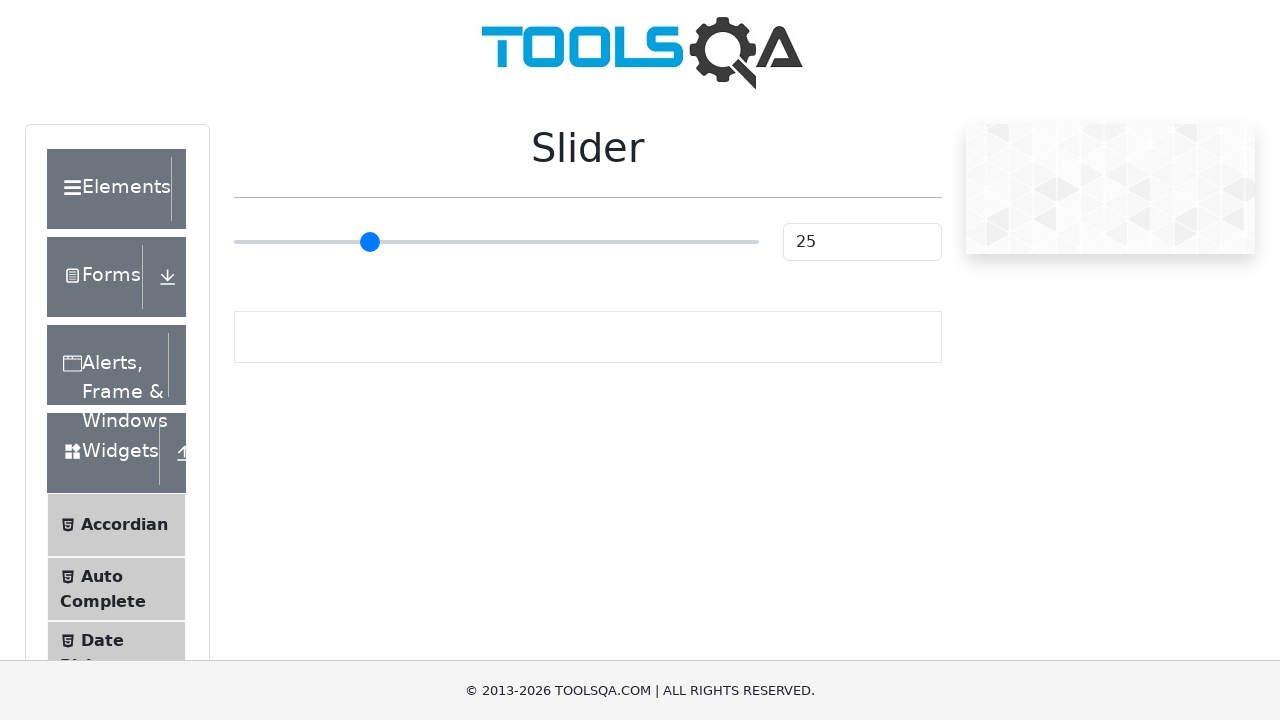

Retrieved slider bounding box coordinates
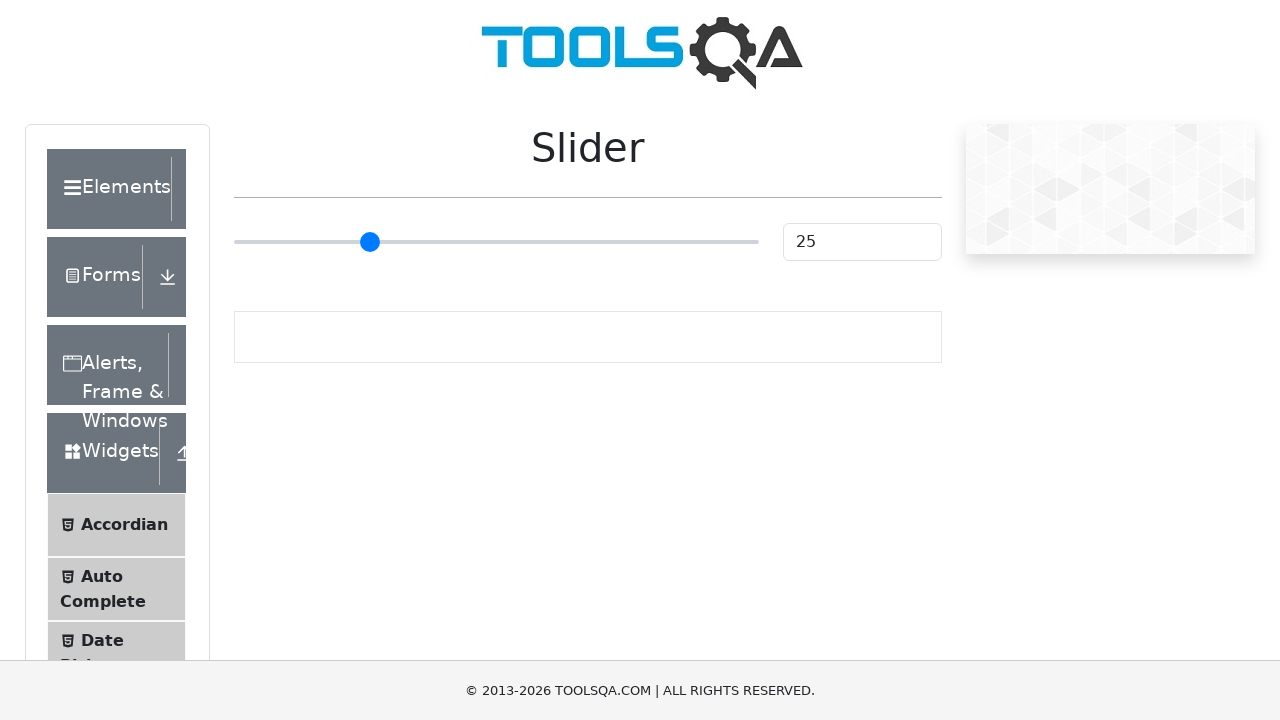

Moved mouse to center of slider at (496, 242)
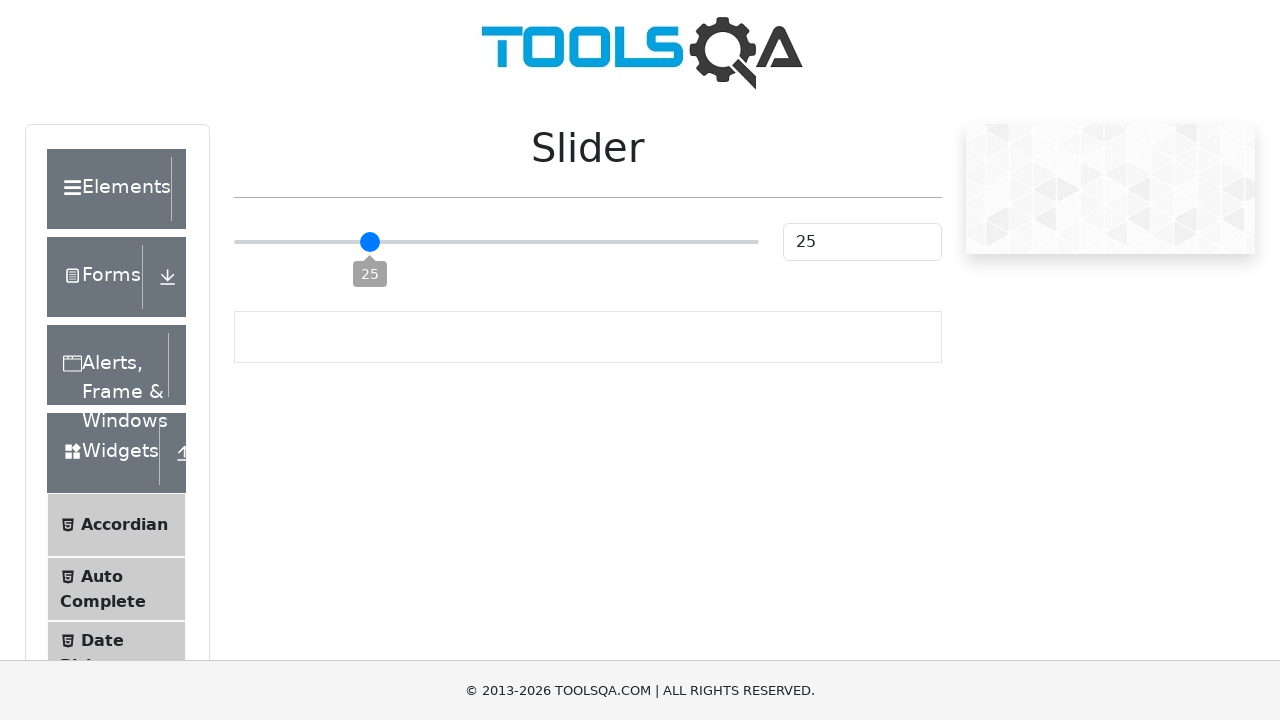

Pressed mouse button down on slider at (496, 242)
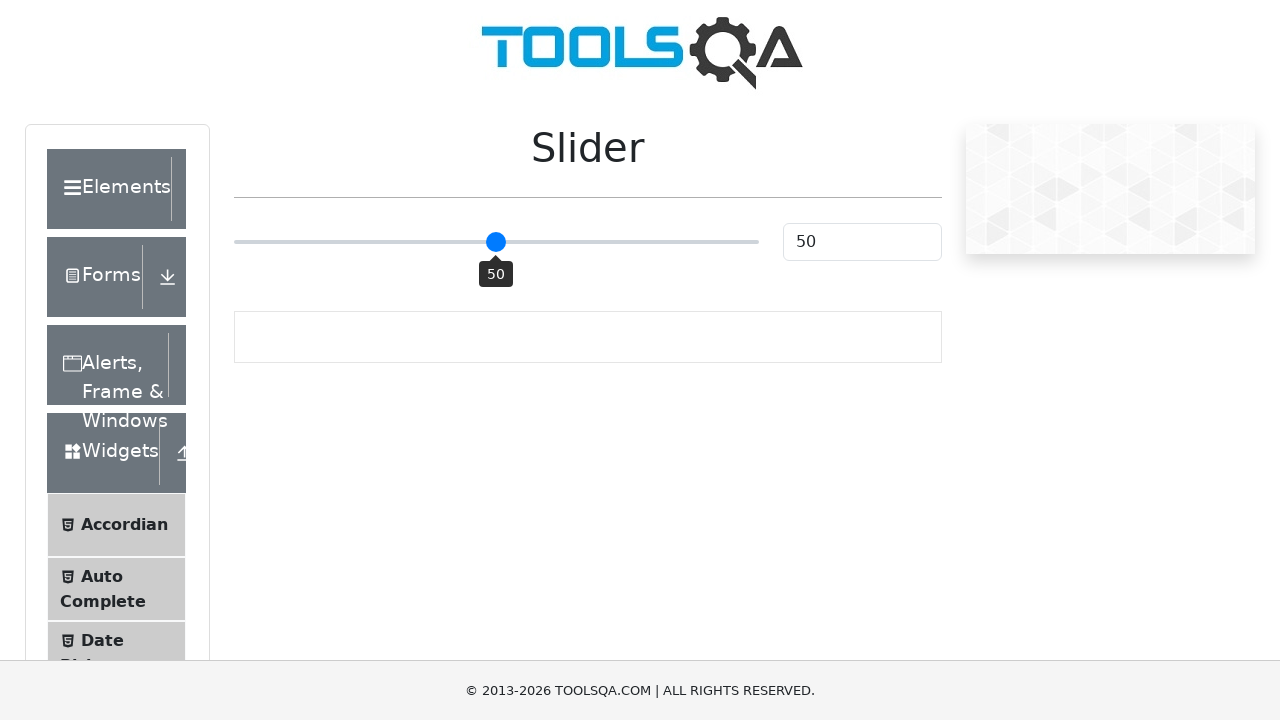

Dragged slider 40 pixels to the right at (536, 242)
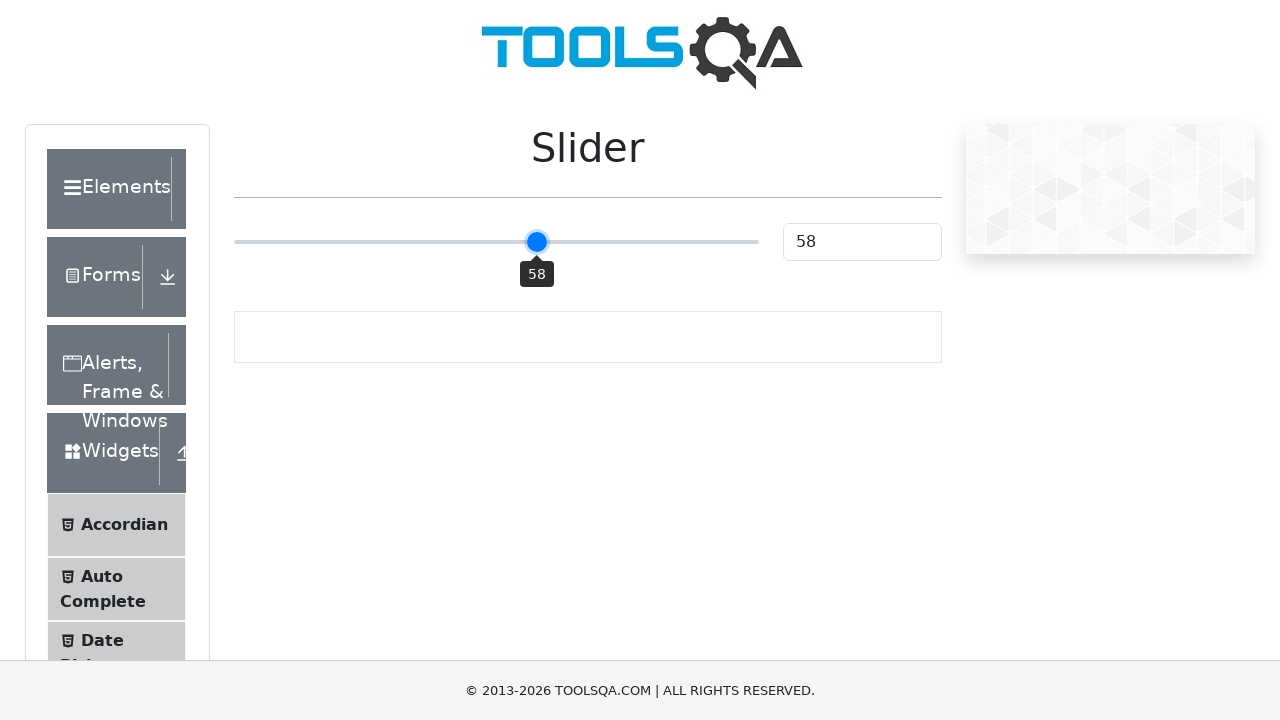

Released mouse button, slider drag interaction completed at (536, 242)
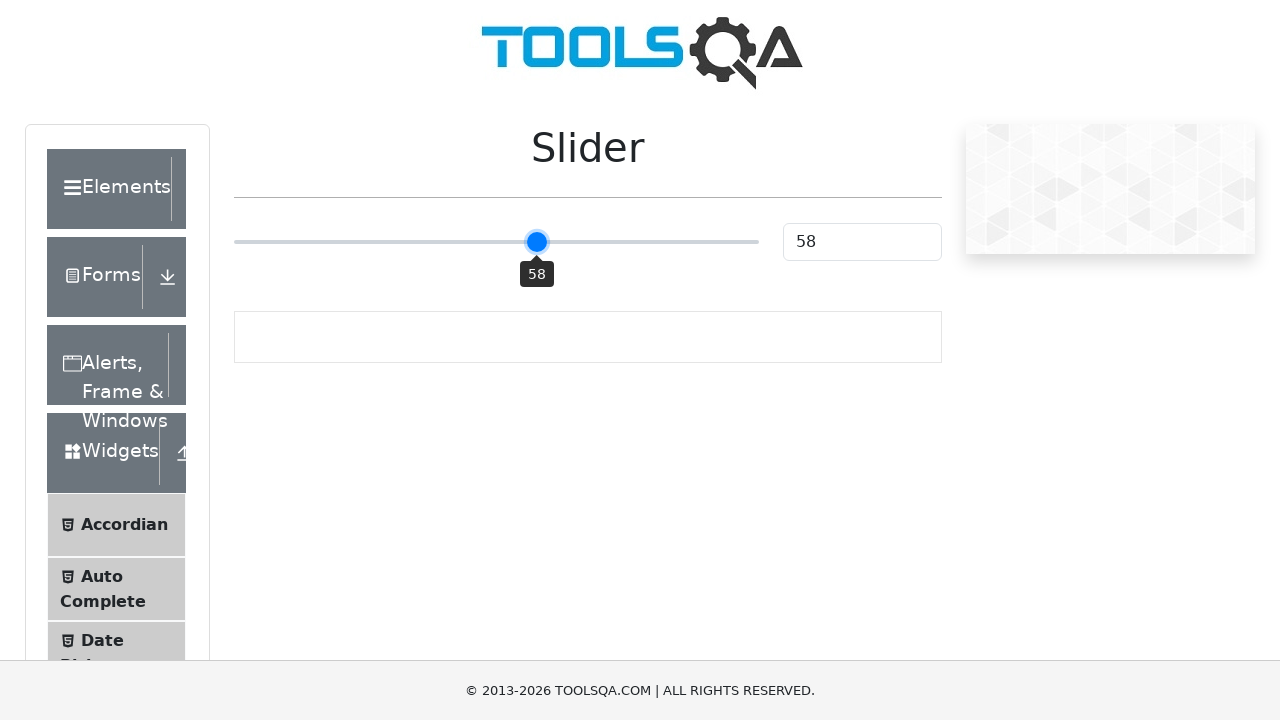

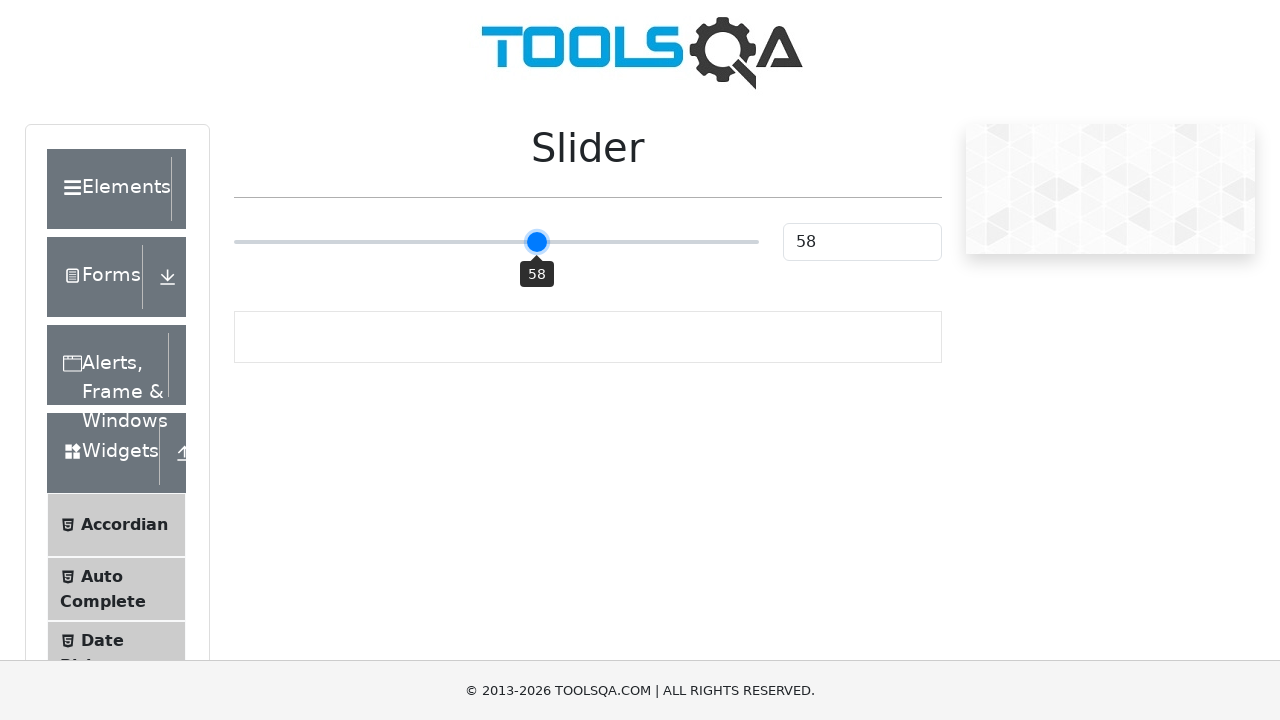